Tests various mouse interaction actions including double-click, right-click, and single-click on a buttons demo page, then navigates to a droppable page to test drag-and-drop functionality.

Starting URL: https://demoqa.com/buttons

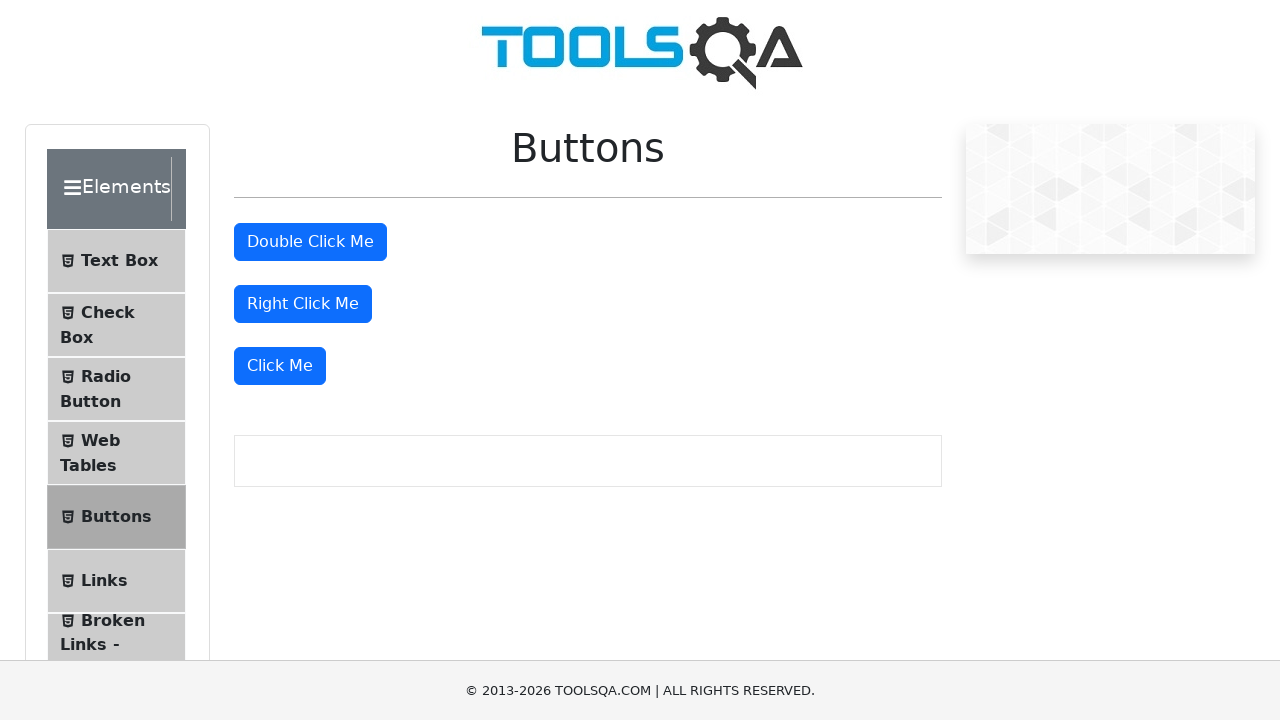

Double-clicked on the double click button at (310, 242) on #doubleClickBtn
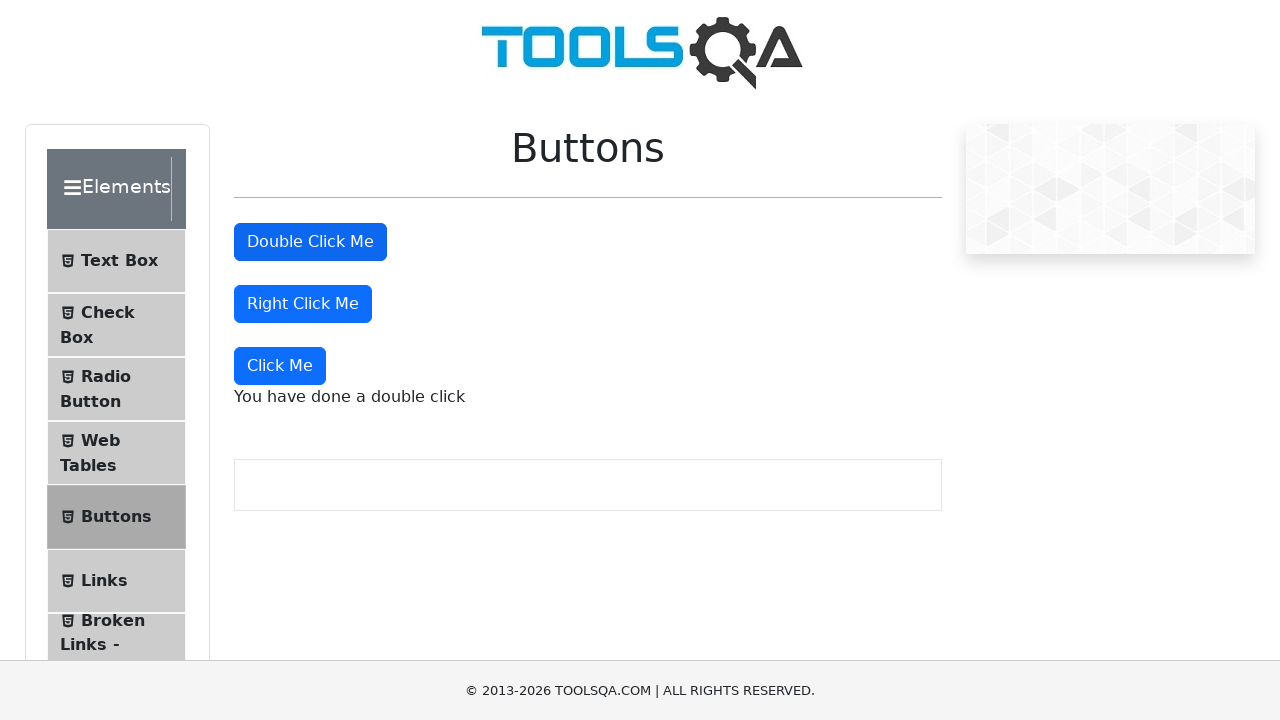

Waited 1 second for double-click action to register
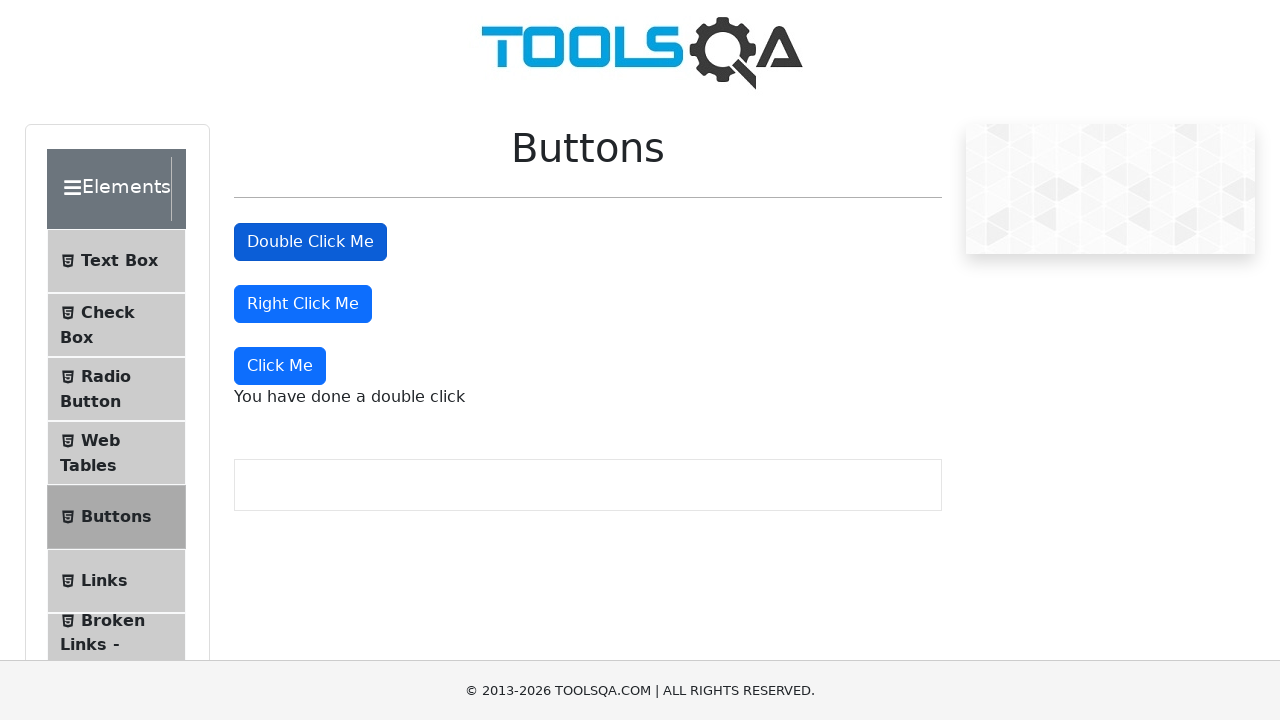

Right-clicked on the right click button at (303, 304) on #rightClickBtn
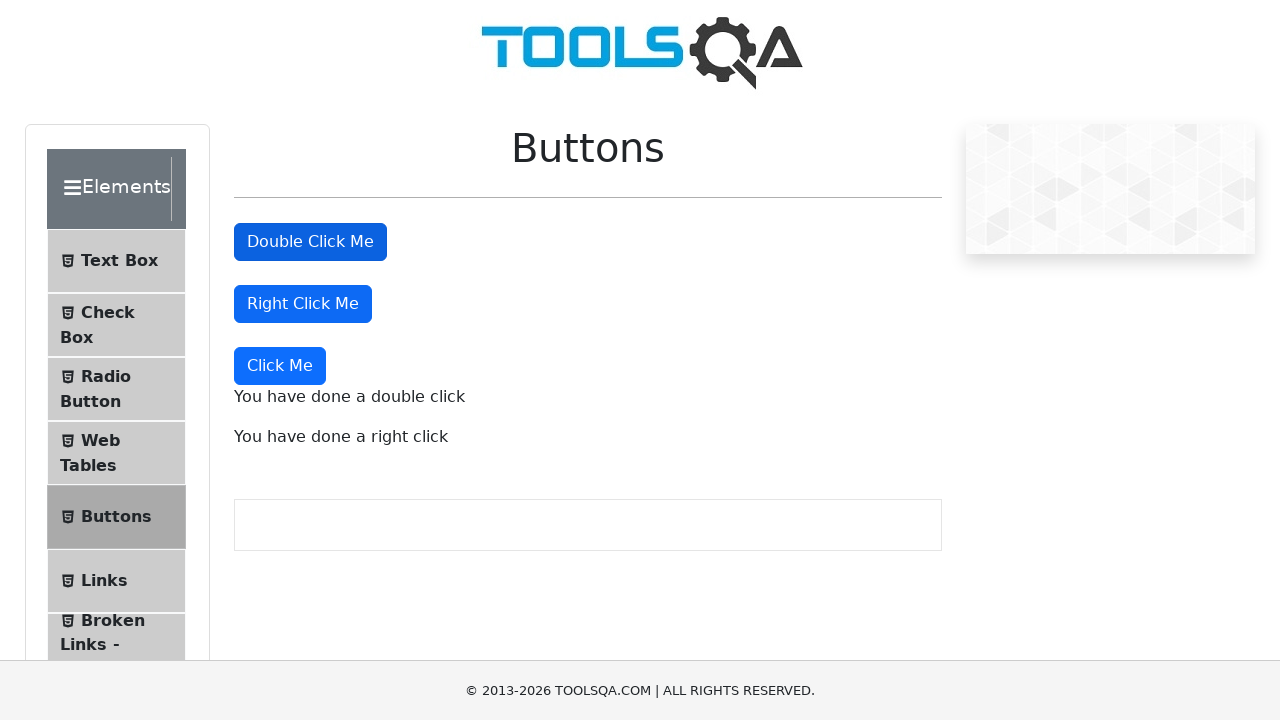

Waited 1 second for right-click action to register
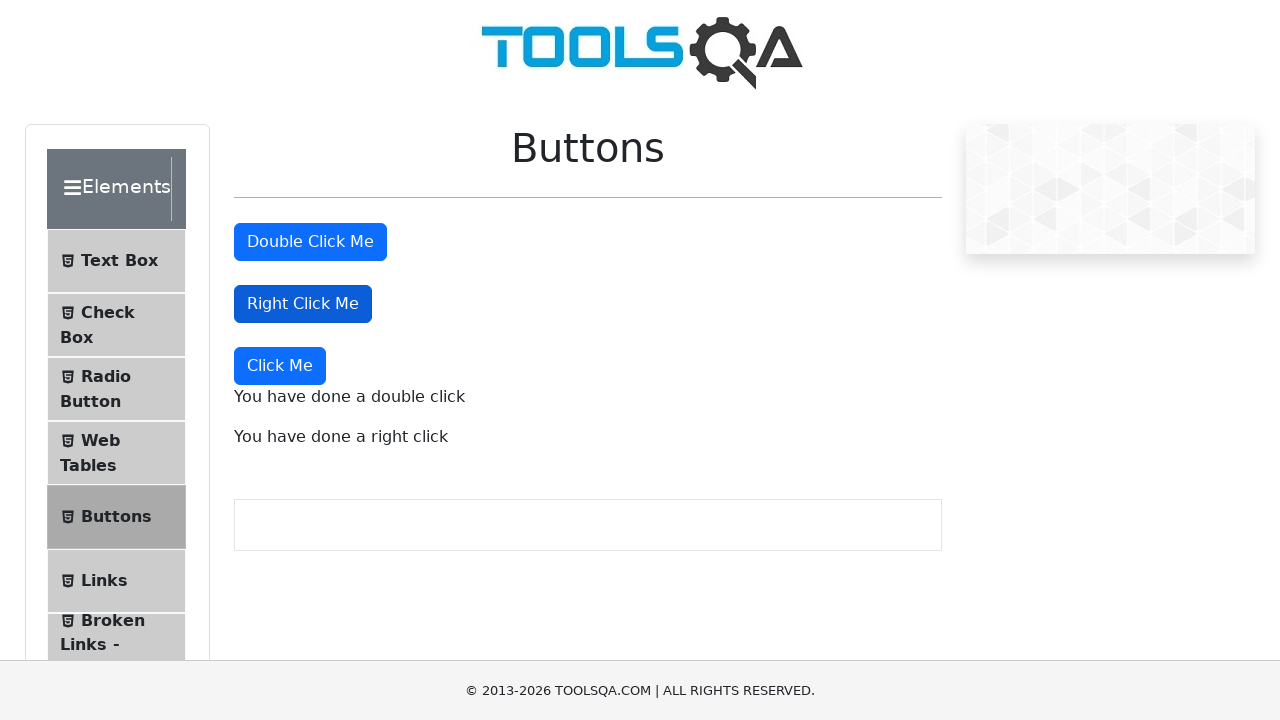

Single-clicked on the 'Click Me' button at (280, 366) on button:has-text('Click Me'):not(#doubleClickBtn):not(#rightClickBtn)
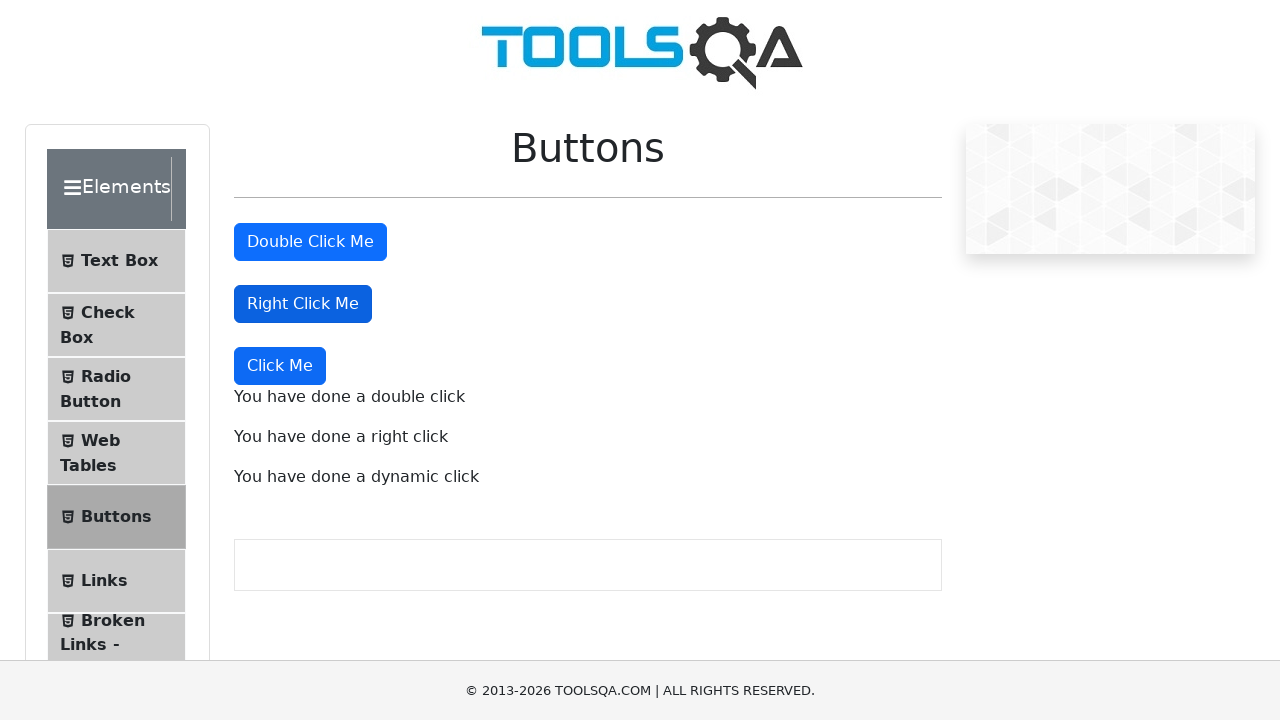

Waited 1 second for single-click action to register
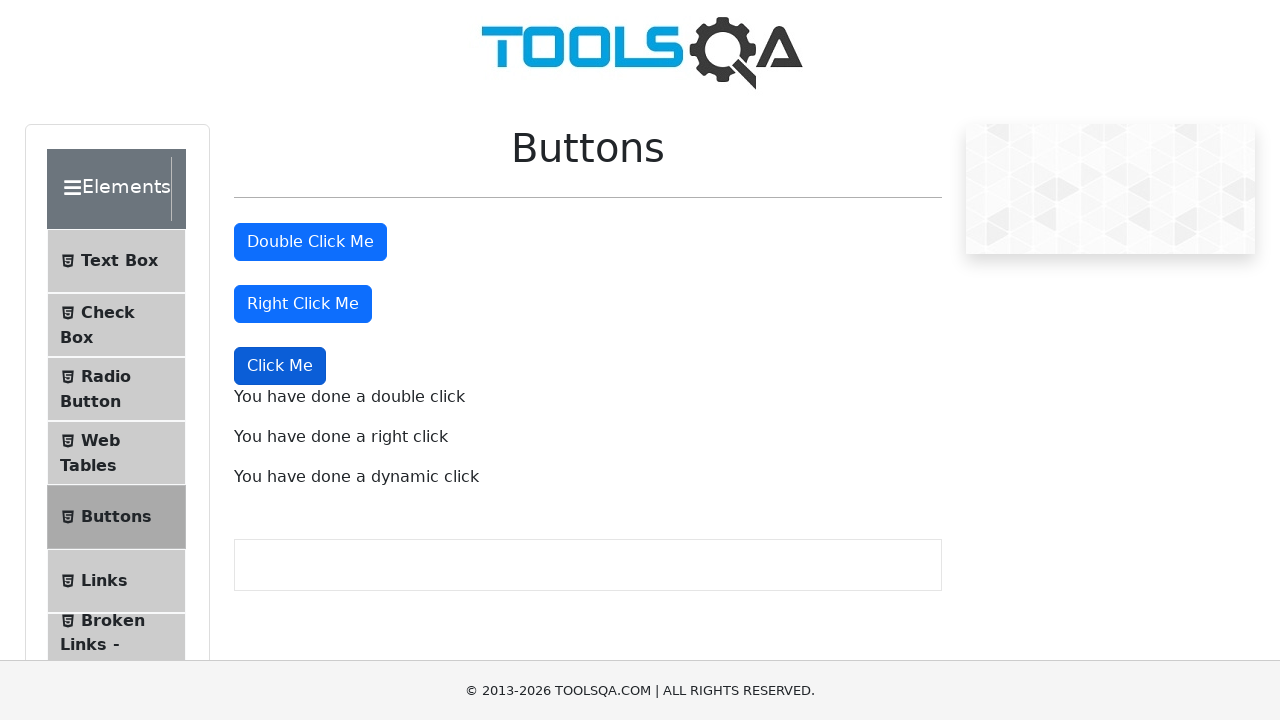

Navigated to droppable page at https://demoqa.com/droppable
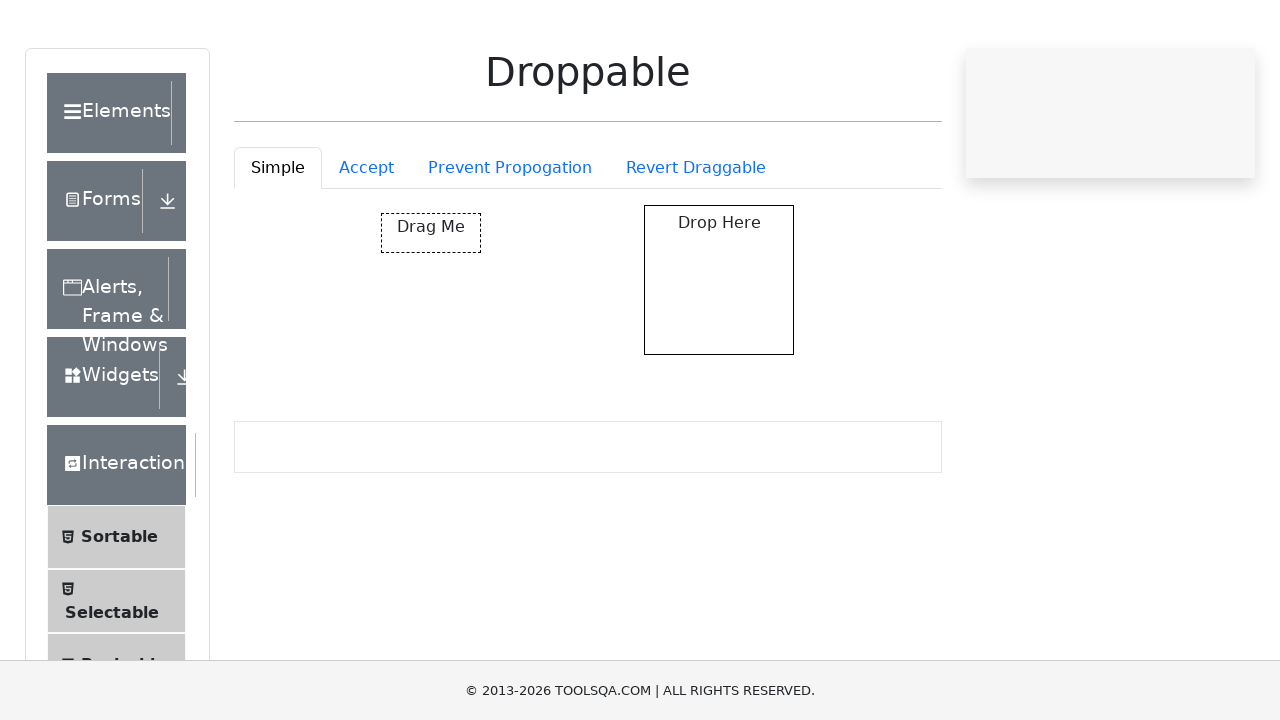

Draggable element loaded
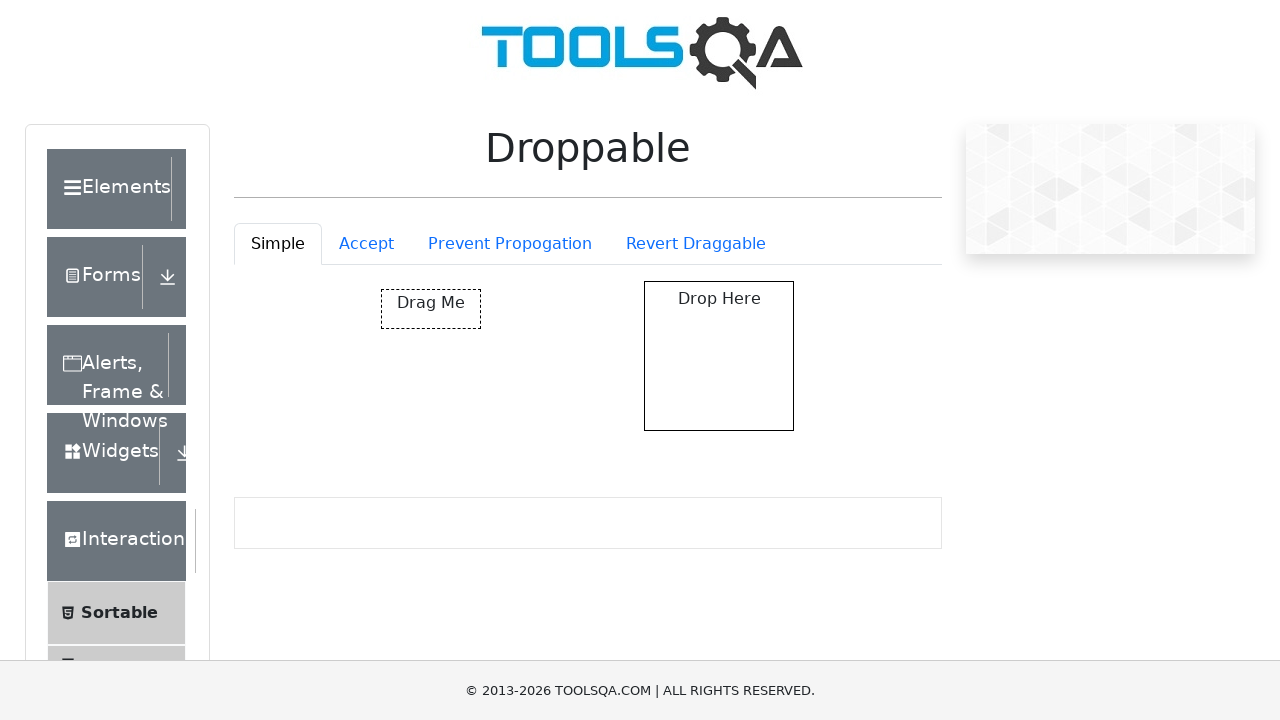

Droppable element loaded
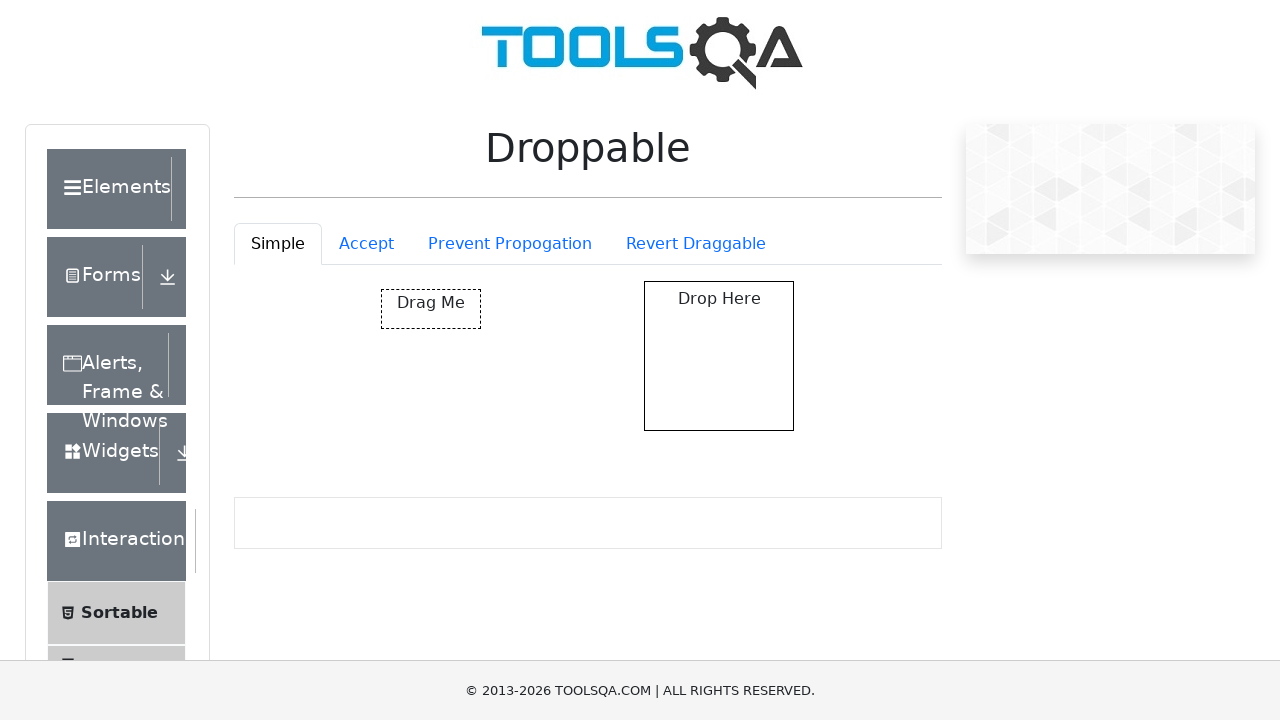

Performed drag and drop from draggable element to droppable area at (719, 356)
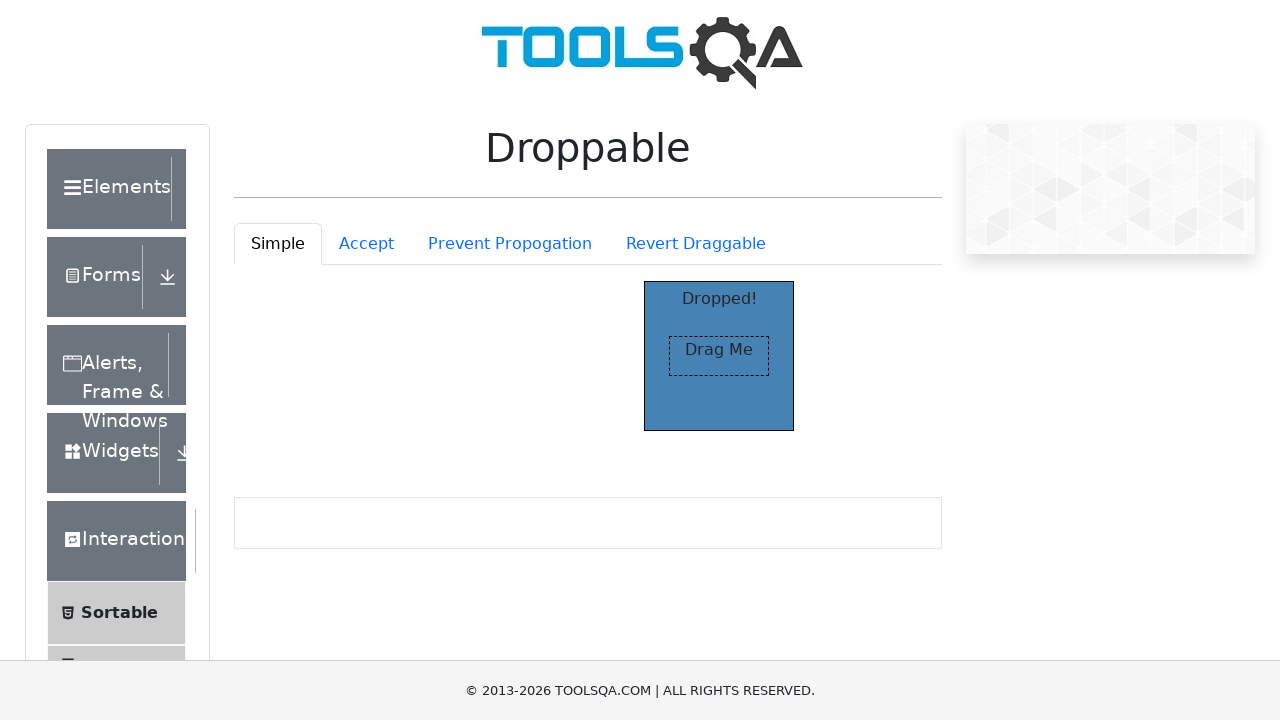

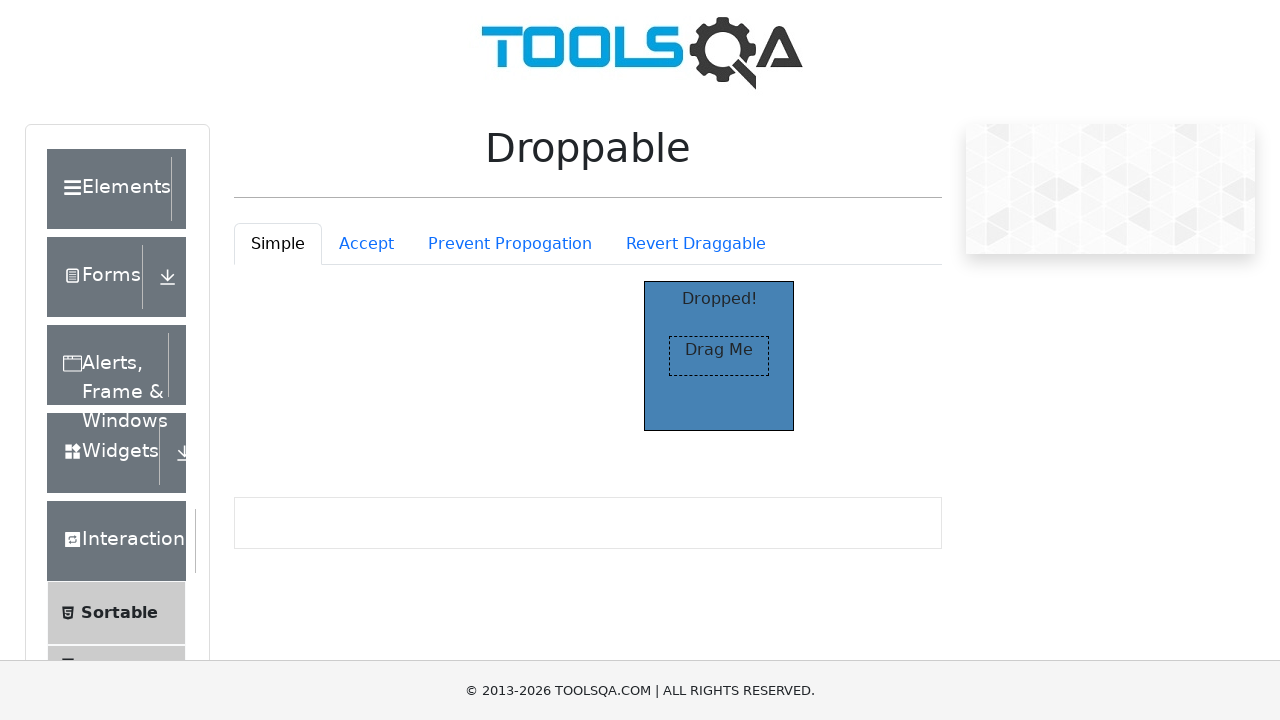